Tests horizontal scrolling functionality by navigating to a dashboard page and scrolling right using JavaScript execution.

Starting URL: https://dashboards.handmadeinteractive.com/jasonlove/

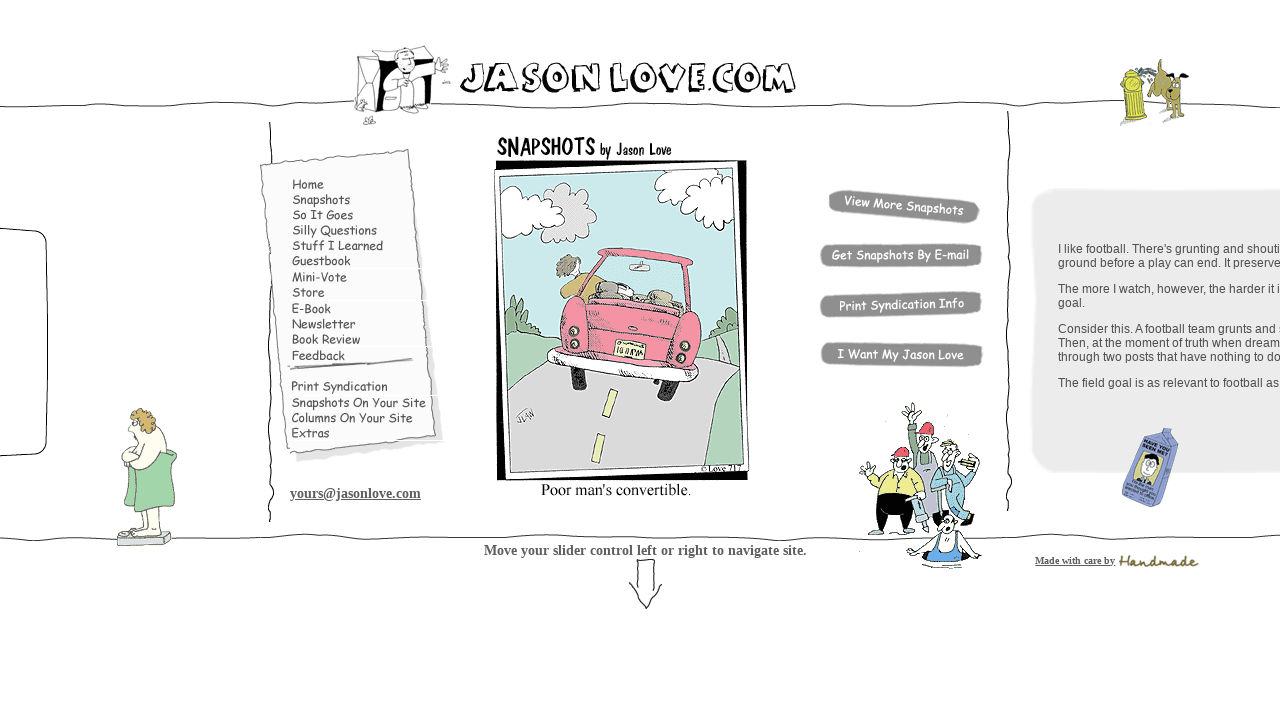

Waited for dashboard page to load (networkidle state)
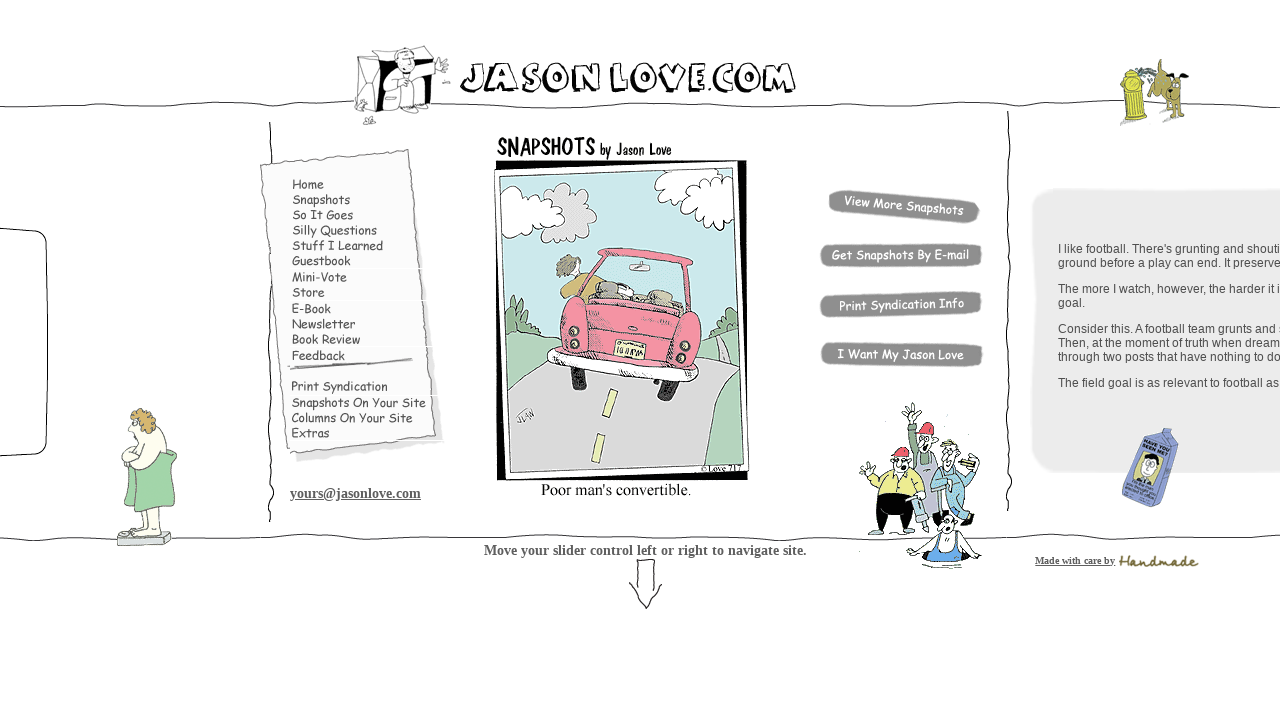

Scrolled right horizontally by 5000 pixels using JavaScript
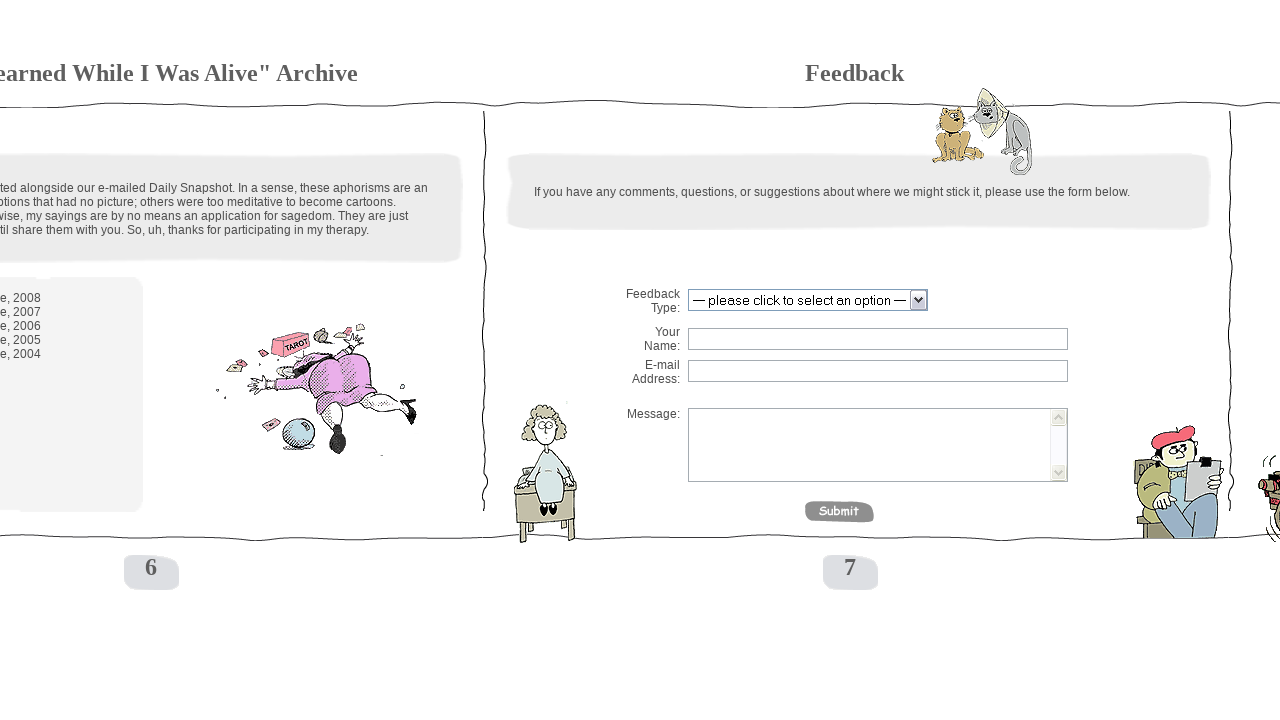

Waited 1 second for horizontal scroll animation to complete
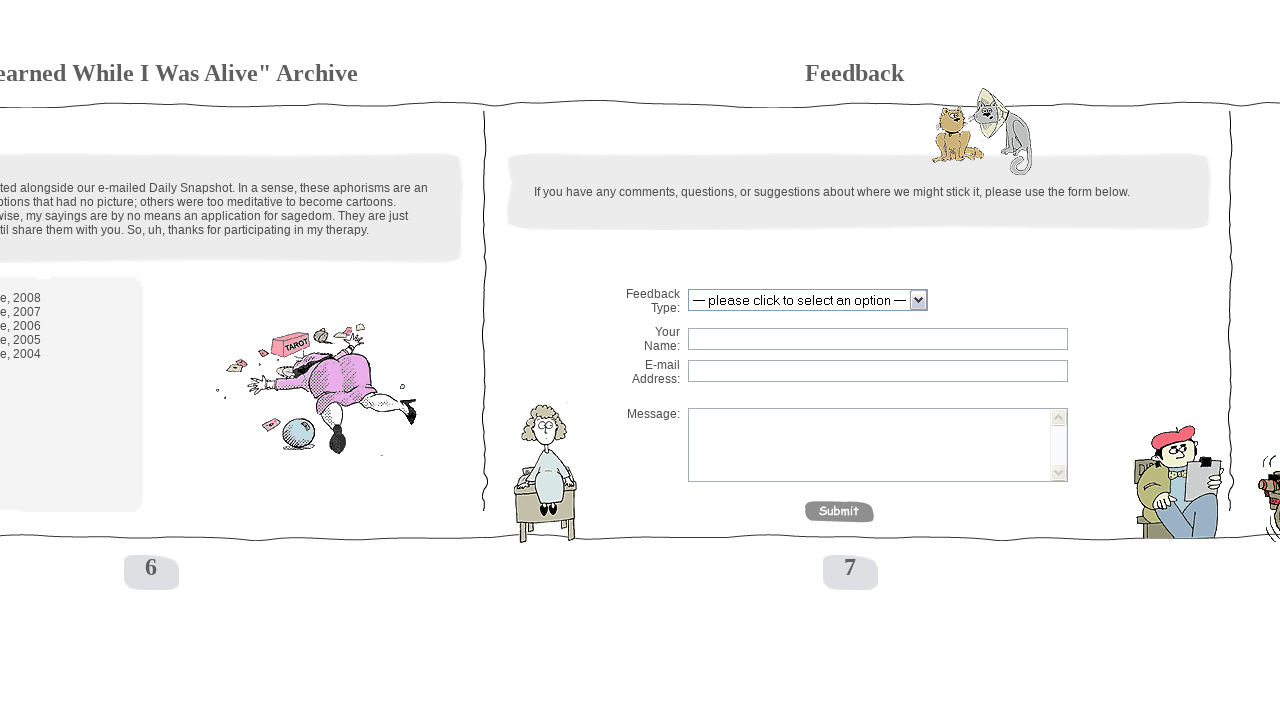

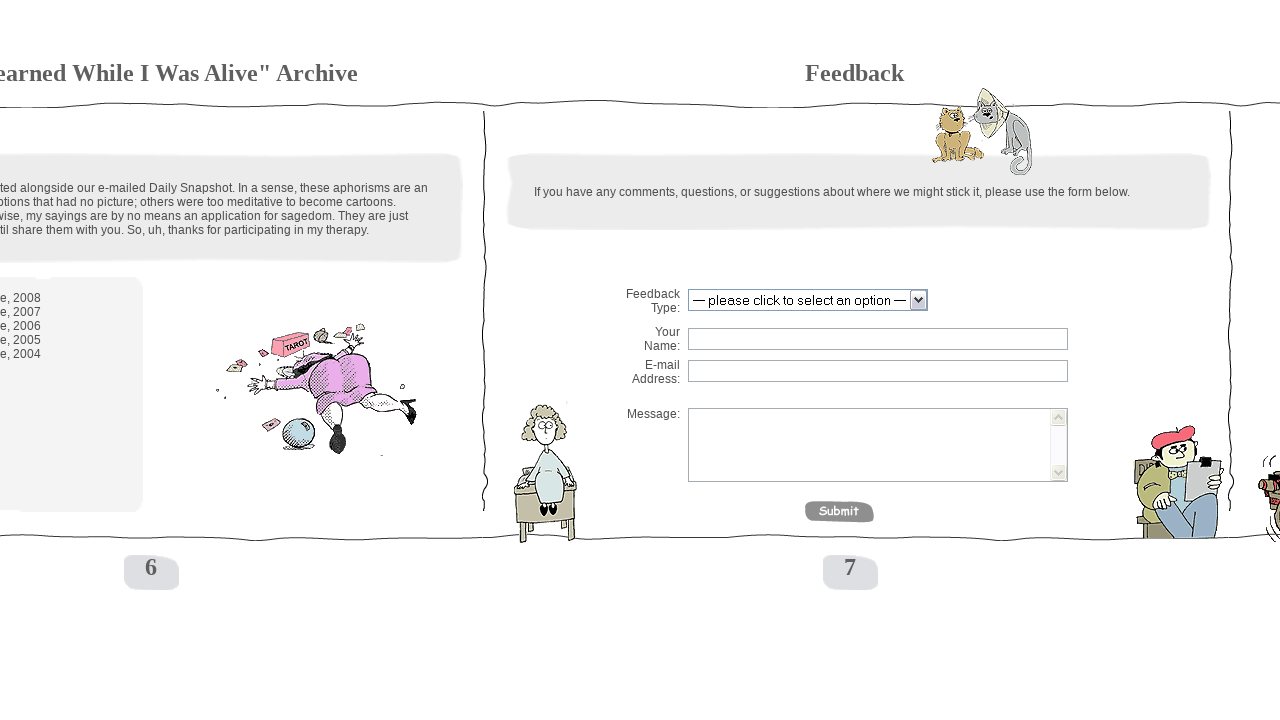